Tests clicking on an element with ID 'bload' after waiting for it to become visible on a demo page

Starting URL: http://kennethhutw.github.io/demo/Selenium/bload.html

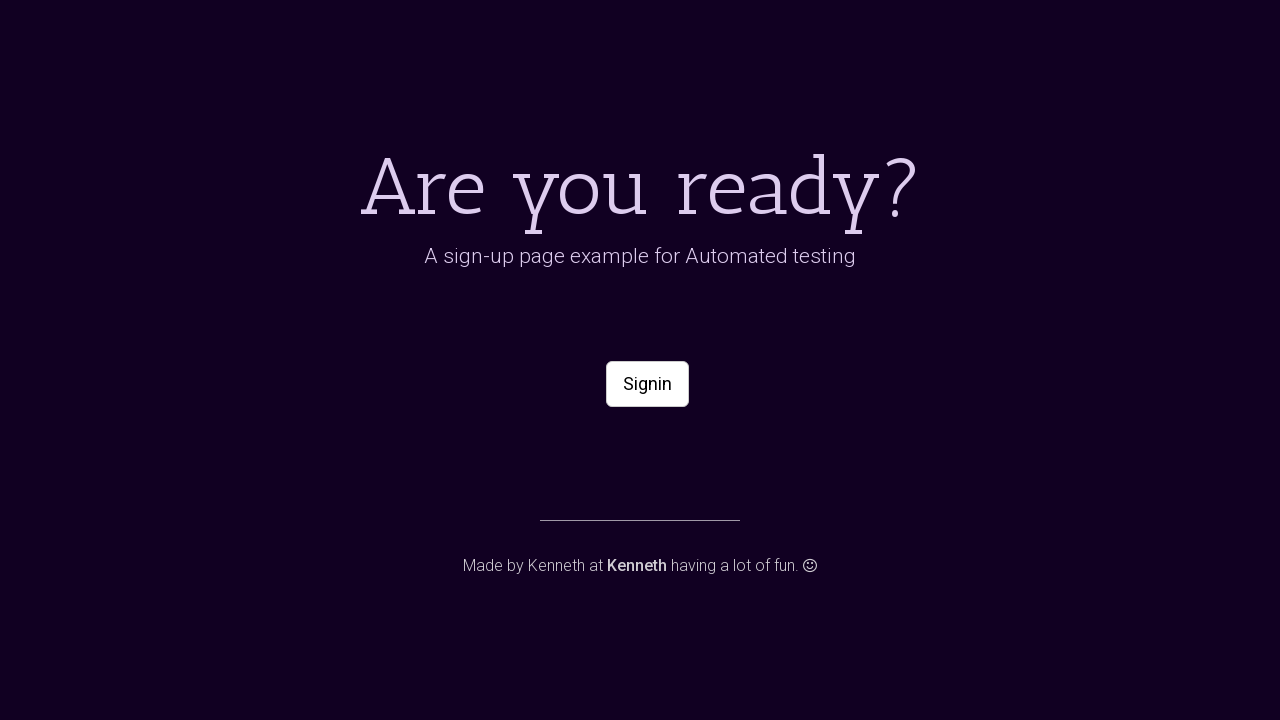

Waited for element with ID 'bload' to become visible
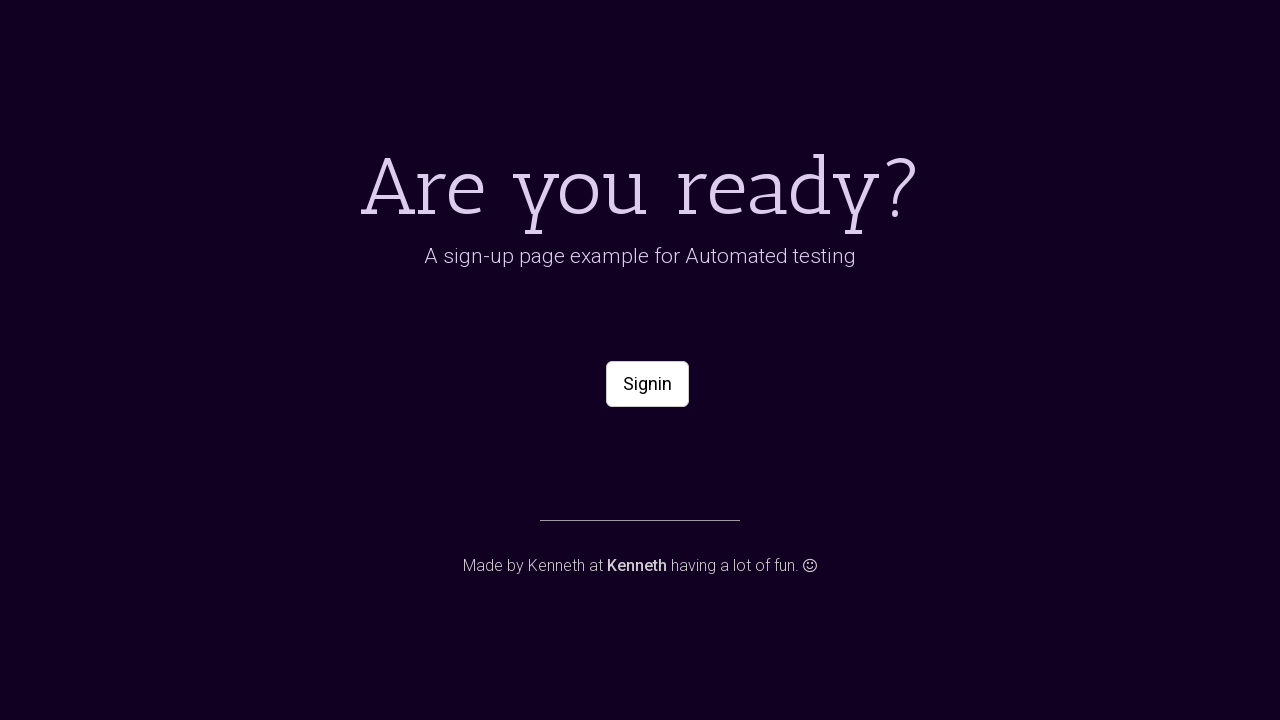

Clicked on element with ID 'bload' at (648, 384) on #bload
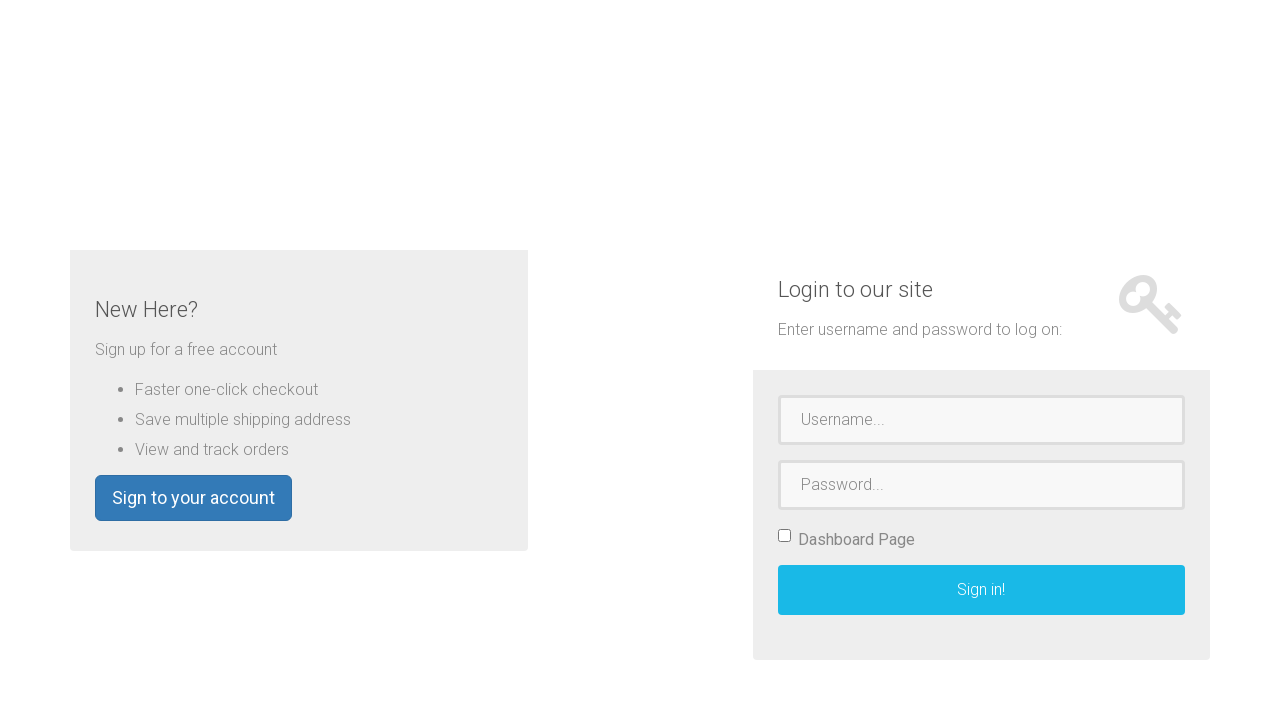

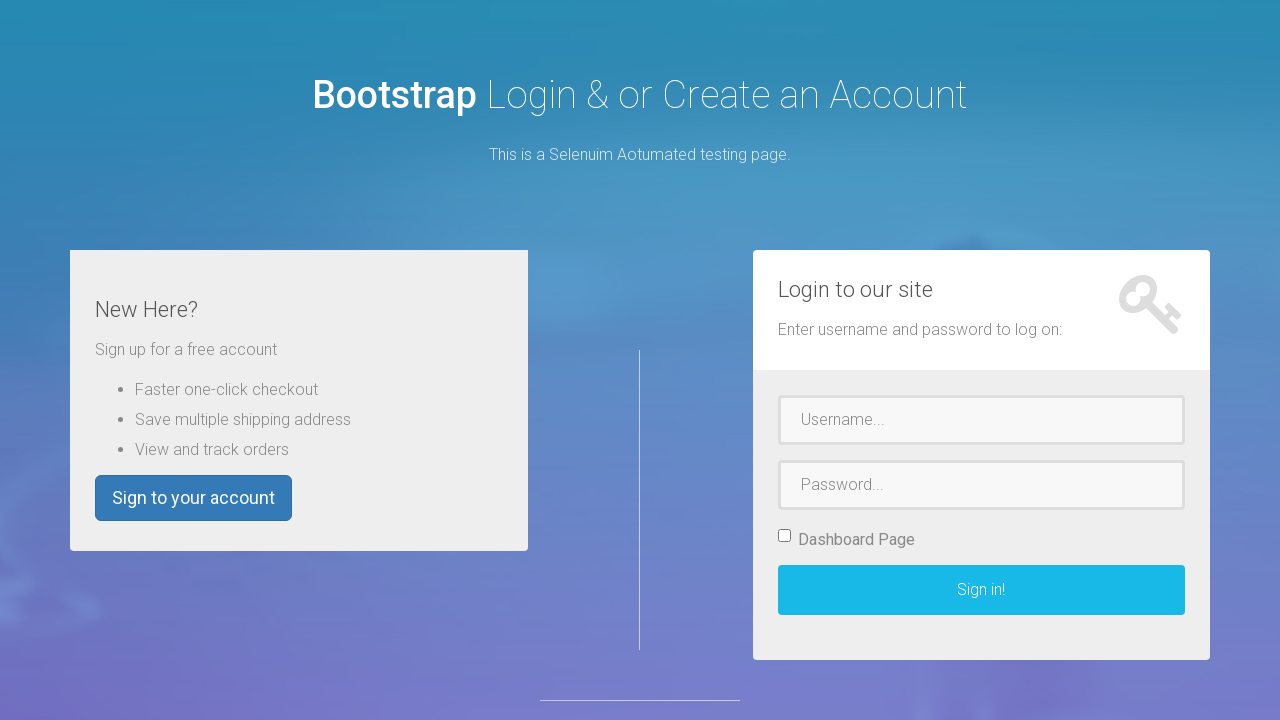